Tests that clicking Clear completed button removes completed items from the list

Starting URL: https://demo.playwright.dev/todomvc

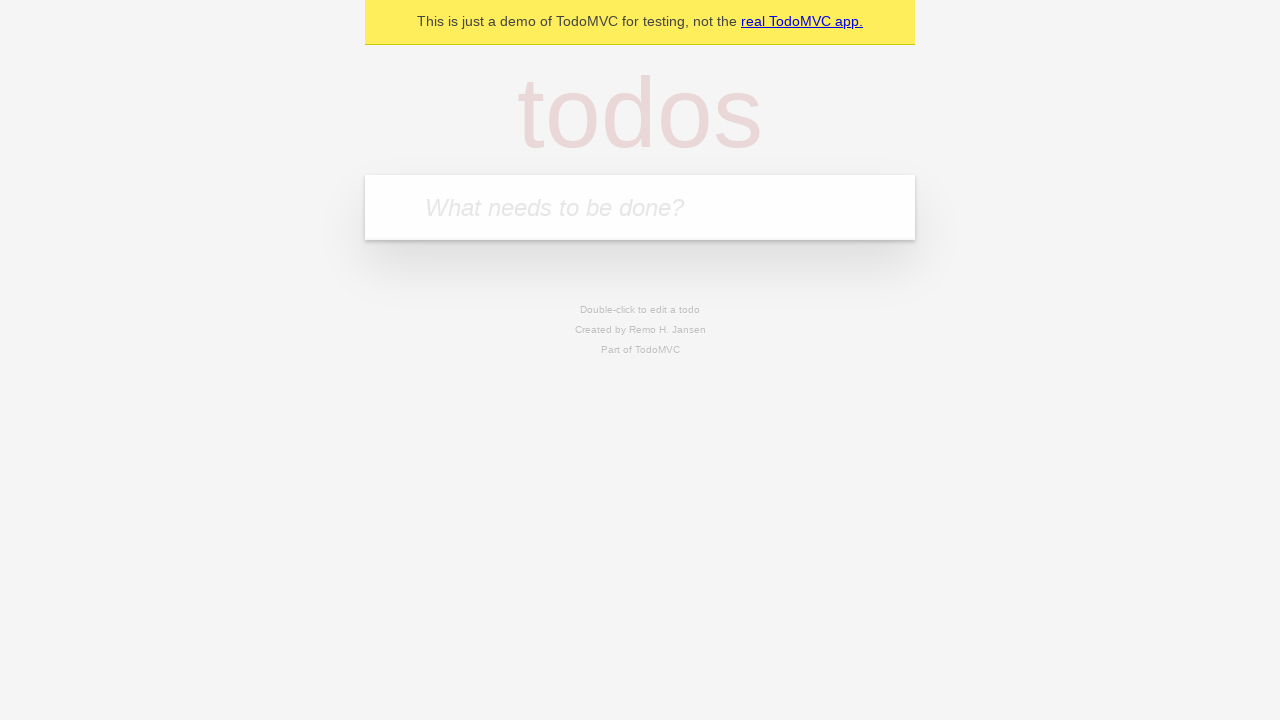

Filled todo input with 'buy some cheese' on internal:attr=[placeholder="What needs to be done?"i]
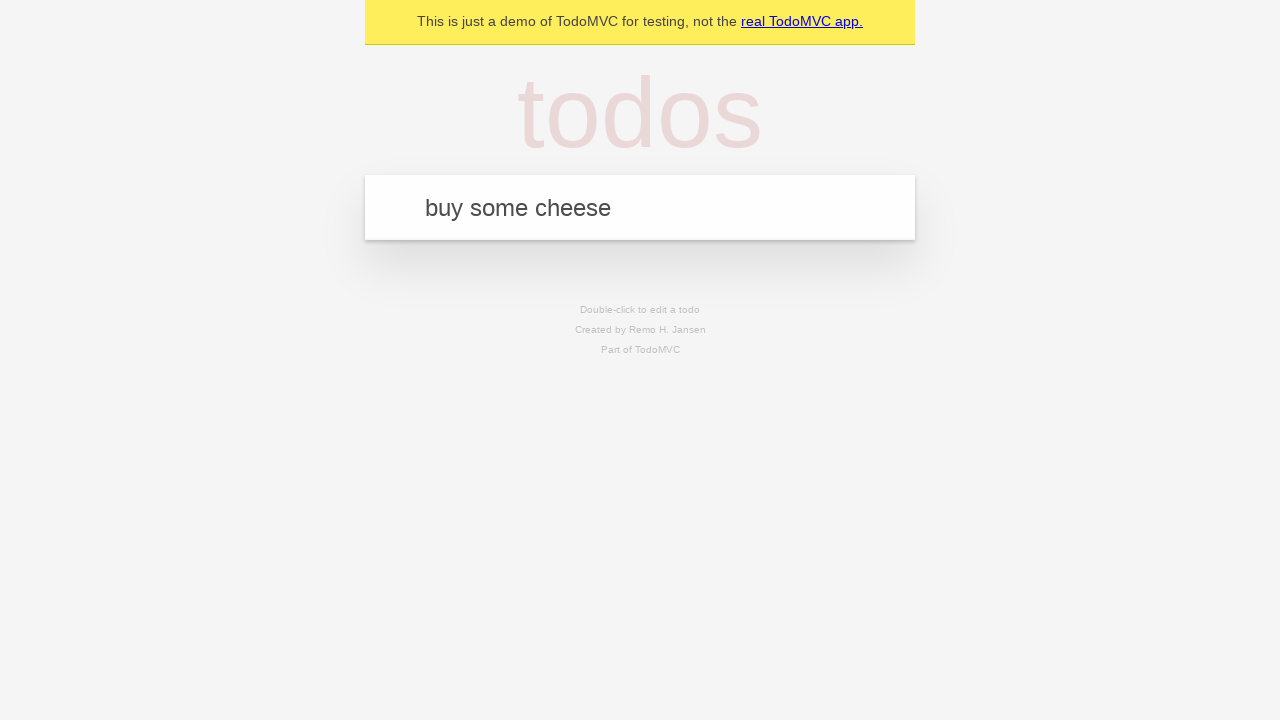

Pressed Enter to create first todo item on internal:attr=[placeholder="What needs to be done?"i]
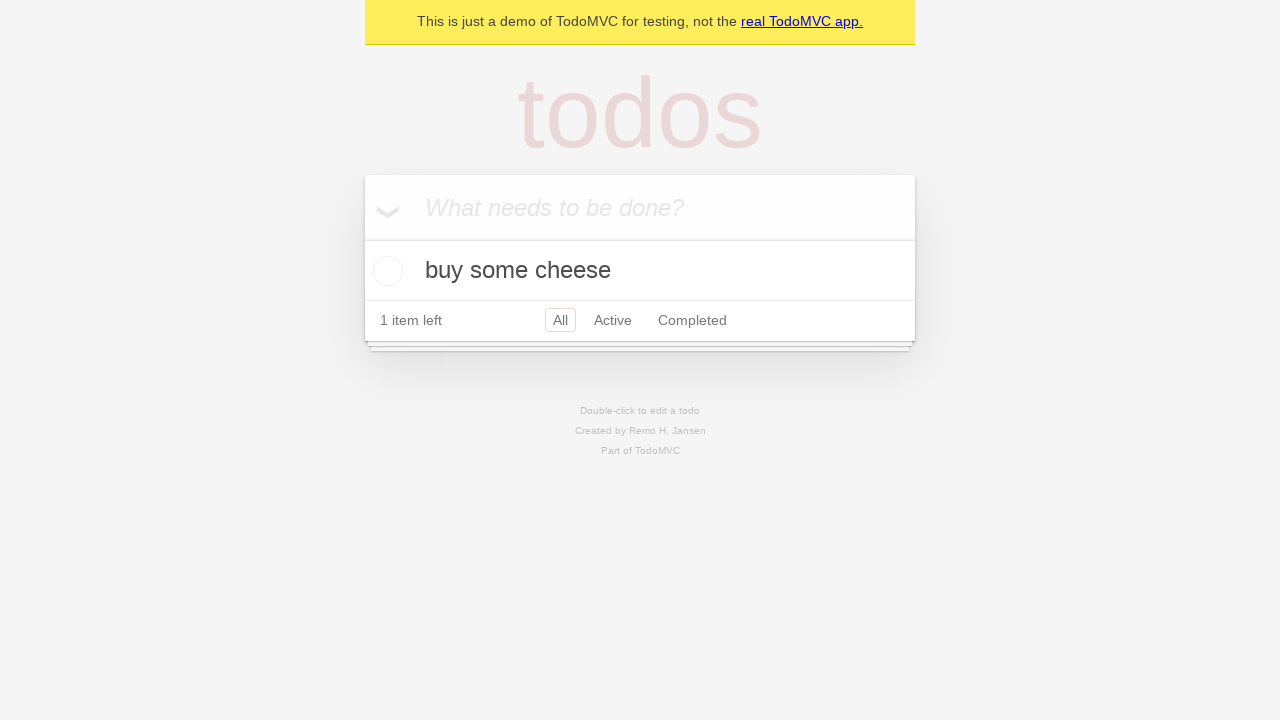

Filled todo input with 'feed the cat' on internal:attr=[placeholder="What needs to be done?"i]
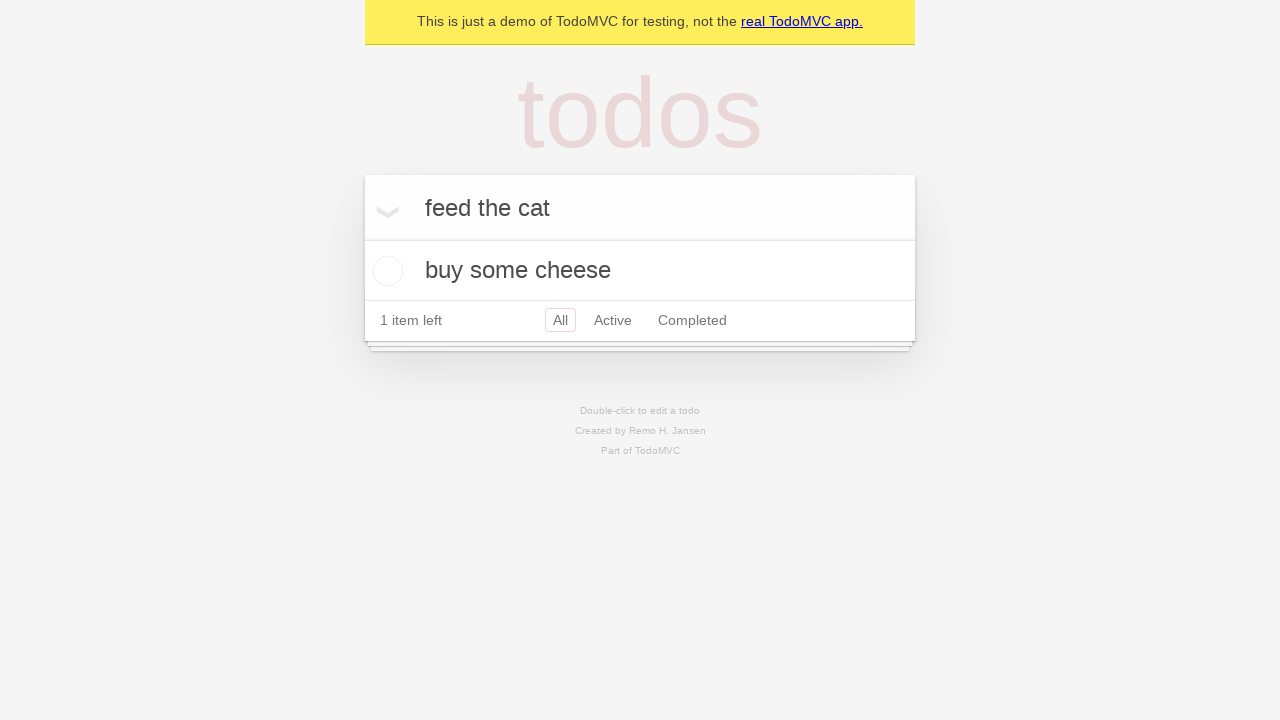

Pressed Enter to create second todo item on internal:attr=[placeholder="What needs to be done?"i]
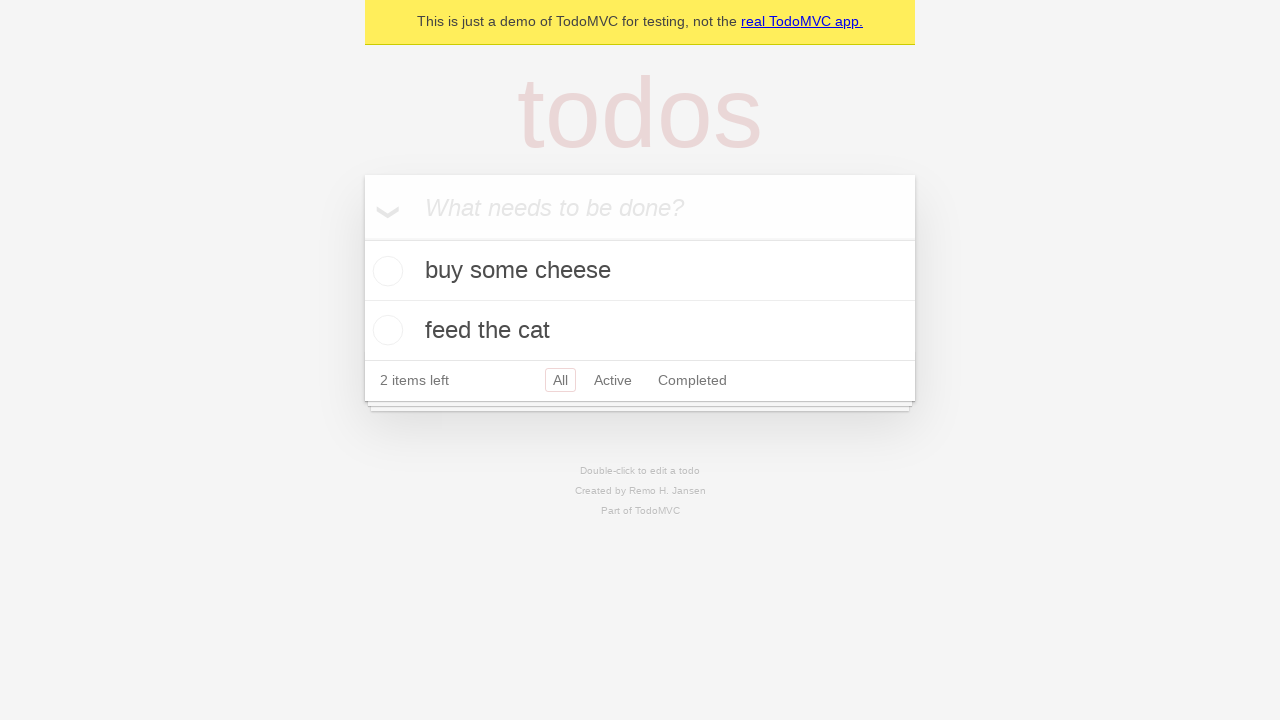

Filled todo input with 'book a doctors appointment' on internal:attr=[placeholder="What needs to be done?"i]
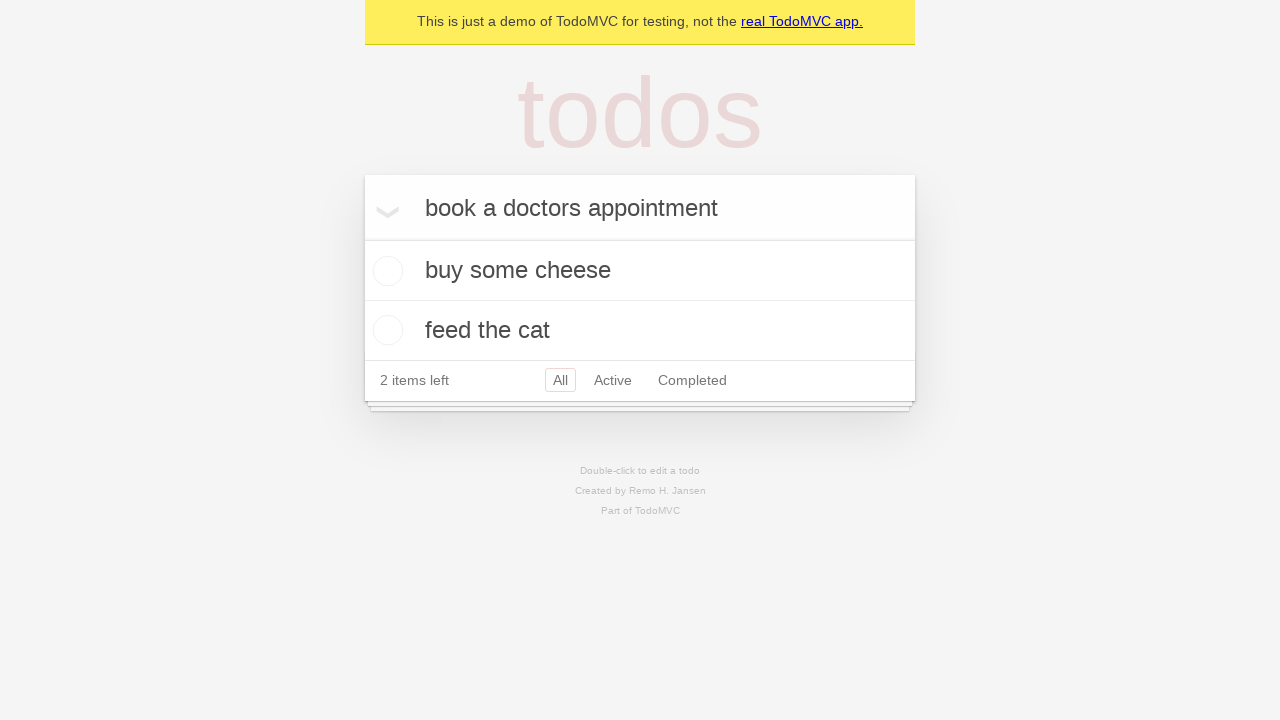

Pressed Enter to create third todo item on internal:attr=[placeholder="What needs to be done?"i]
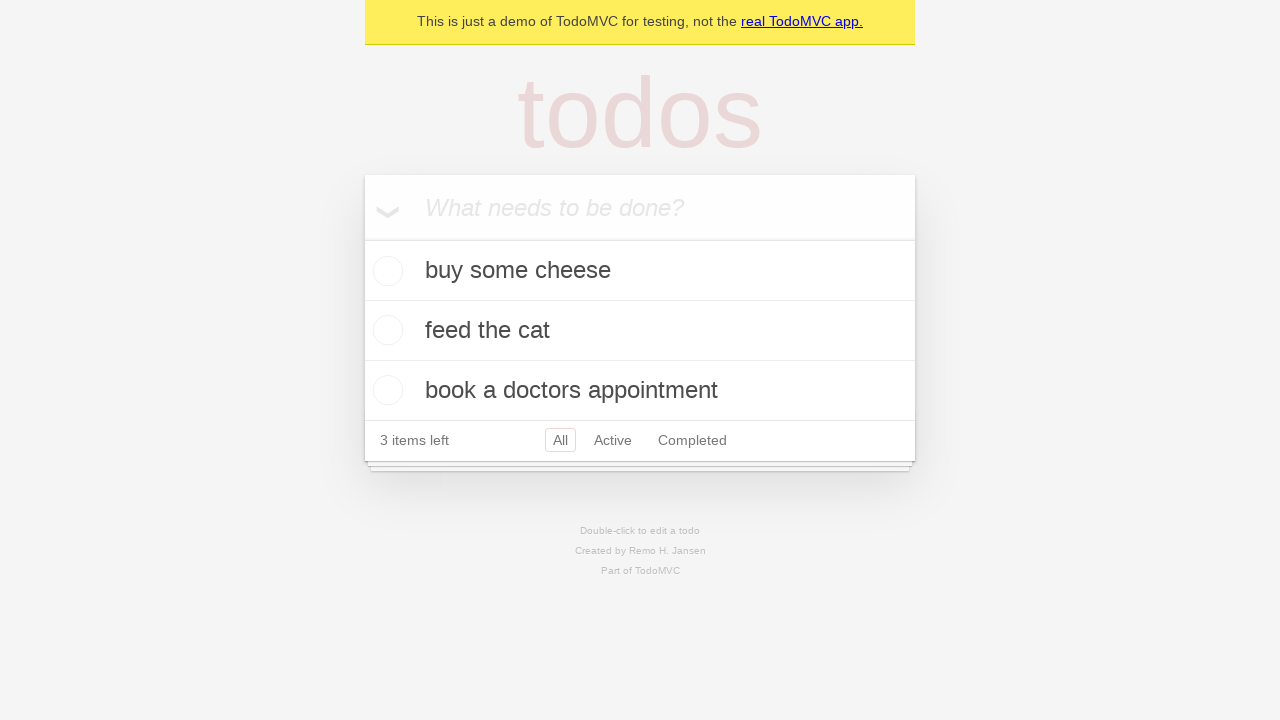

Waited for all 3 todo items to be created
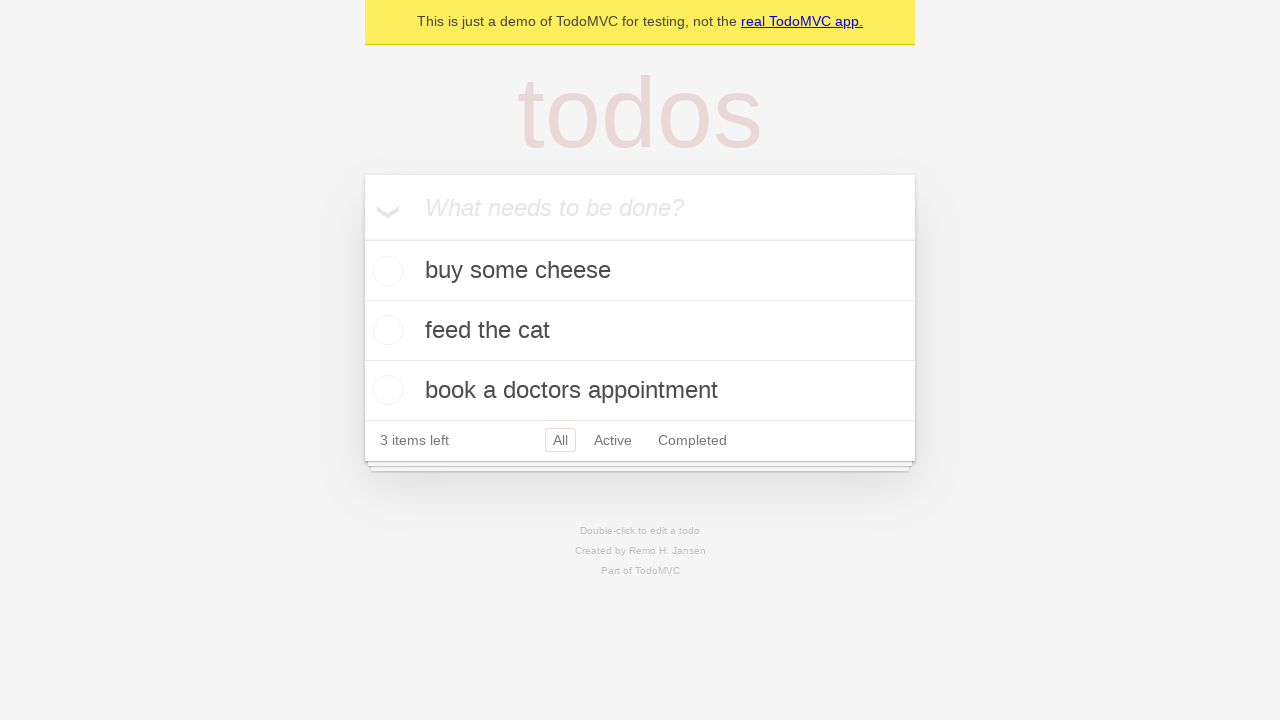

Checked the second todo item (feed the cat) at (385, 330) on internal:testid=[data-testid="todo-item"s] >> nth=1 >> internal:role=checkbox
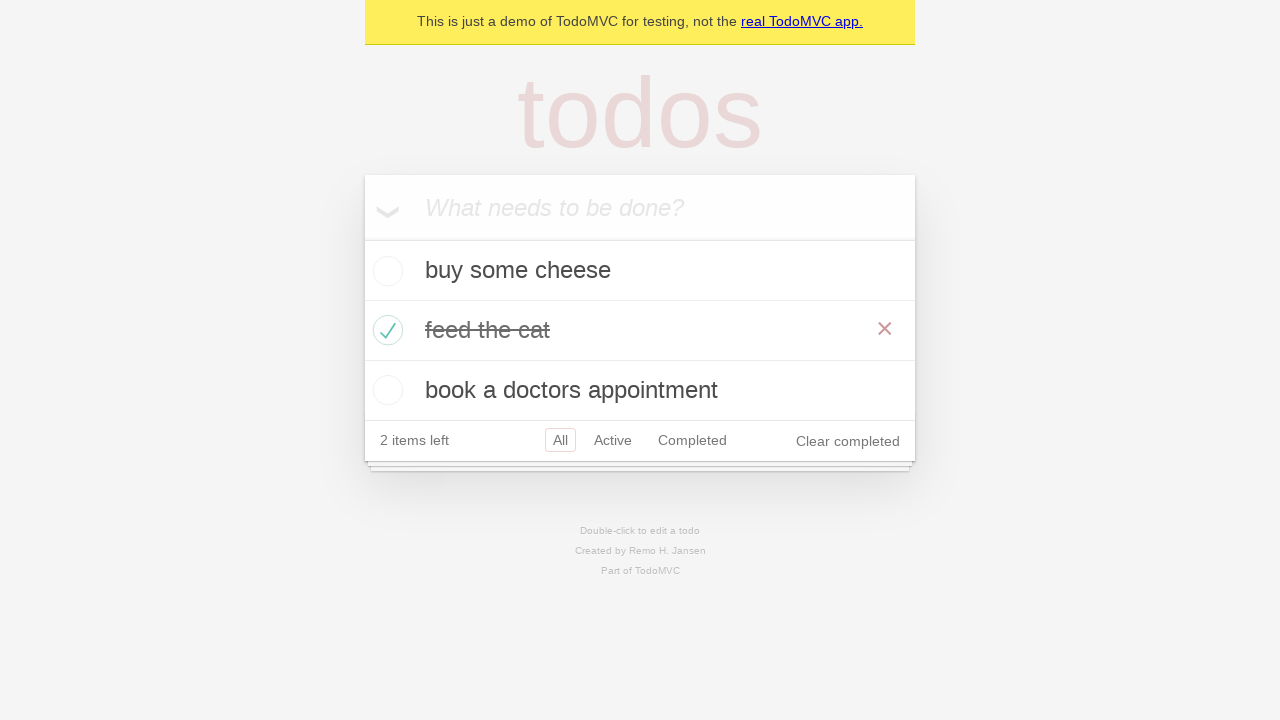

Clicked 'Clear completed' button to remove completed items at (848, 441) on internal:role=button[name="Clear completed"i]
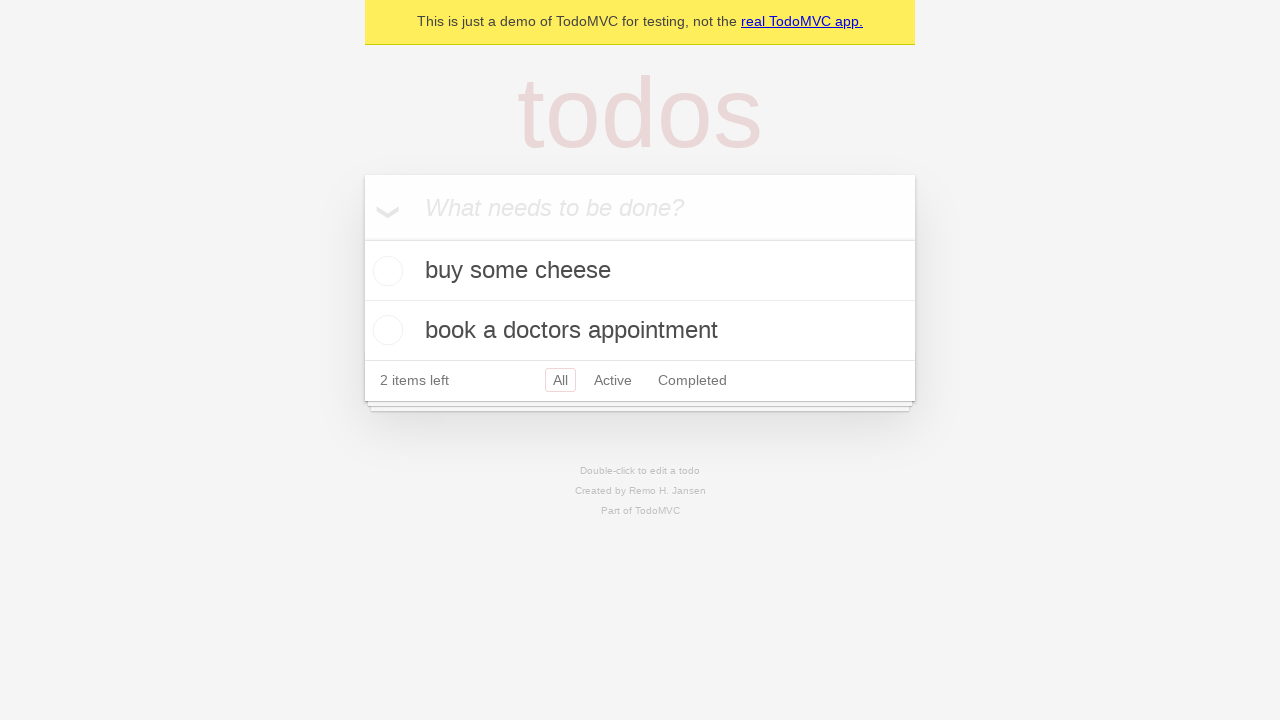

Verified that only 2 todo items remain after clearing completed
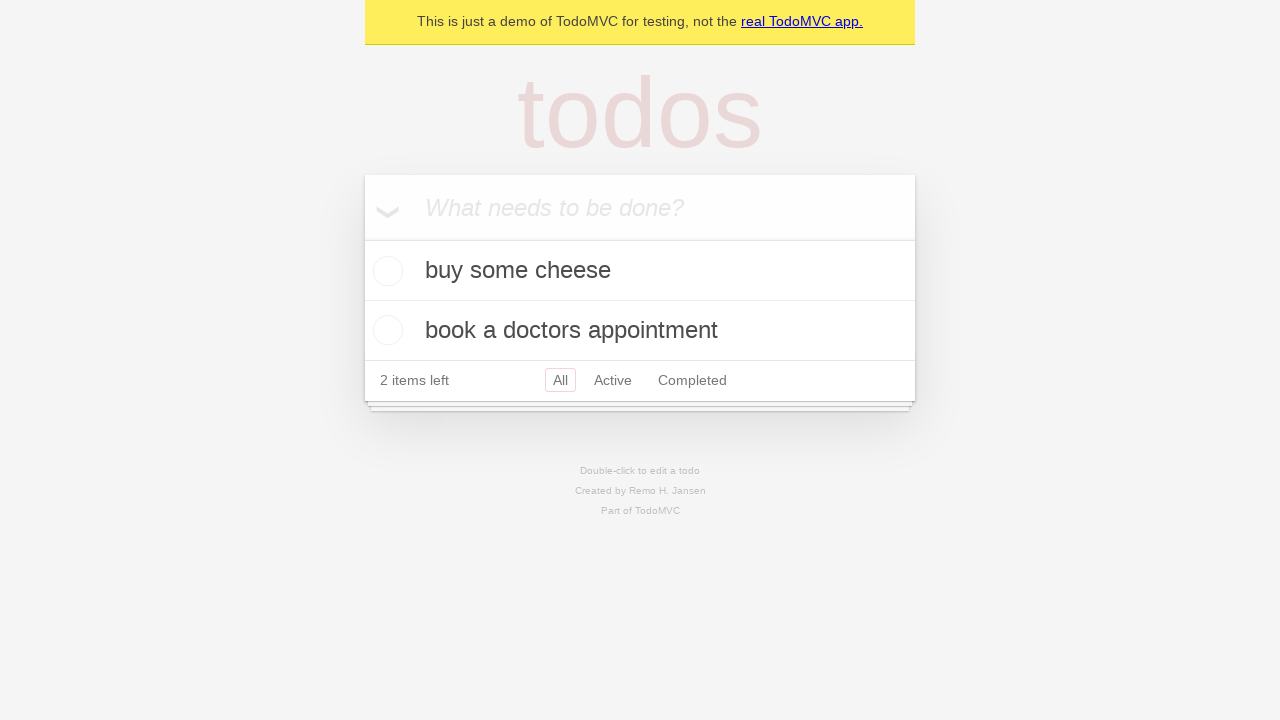

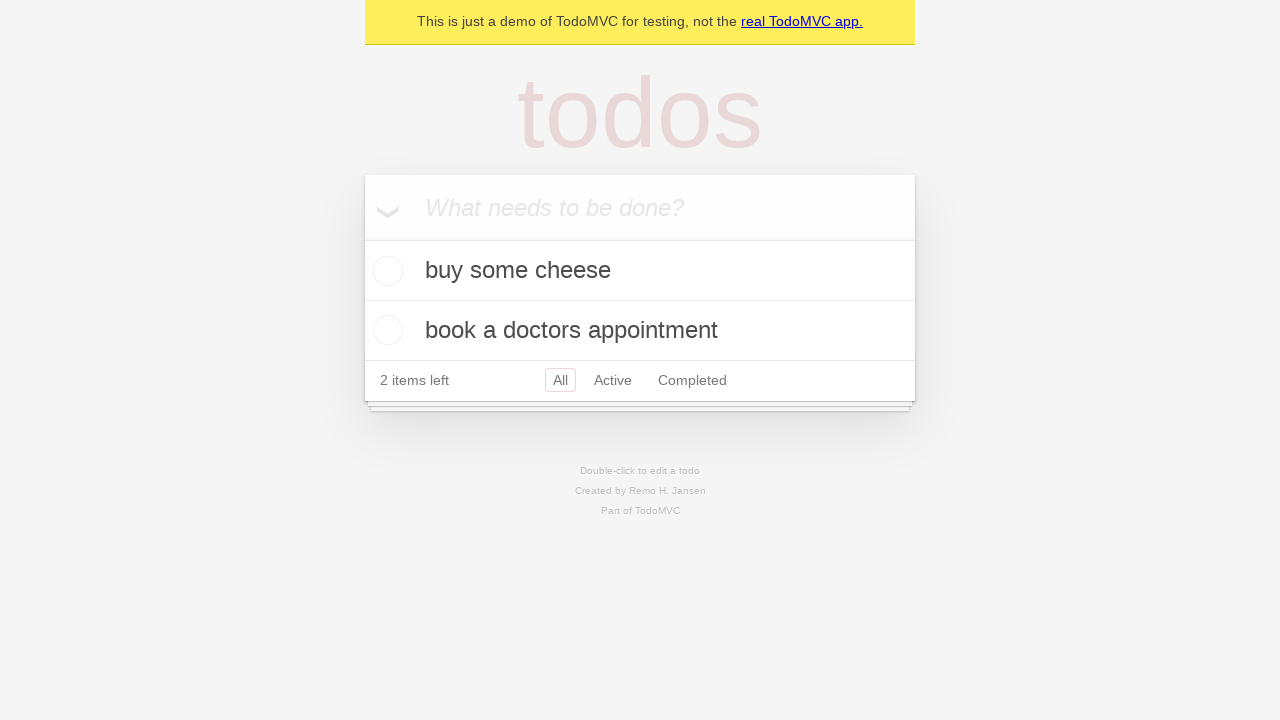